Navigates to Rahul Shetty Academy website and retrieves the page title

Starting URL: https://rahulshettyacademy.com/

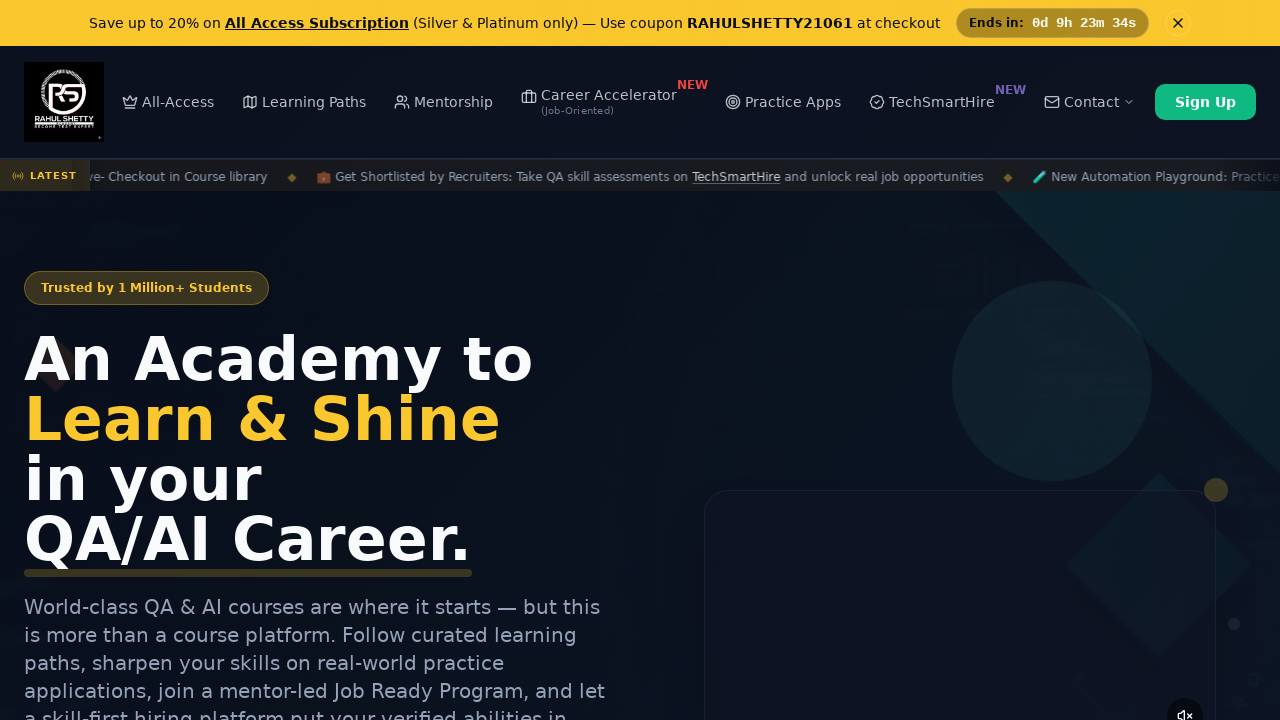

Waited for page to load until domcontentloaded state
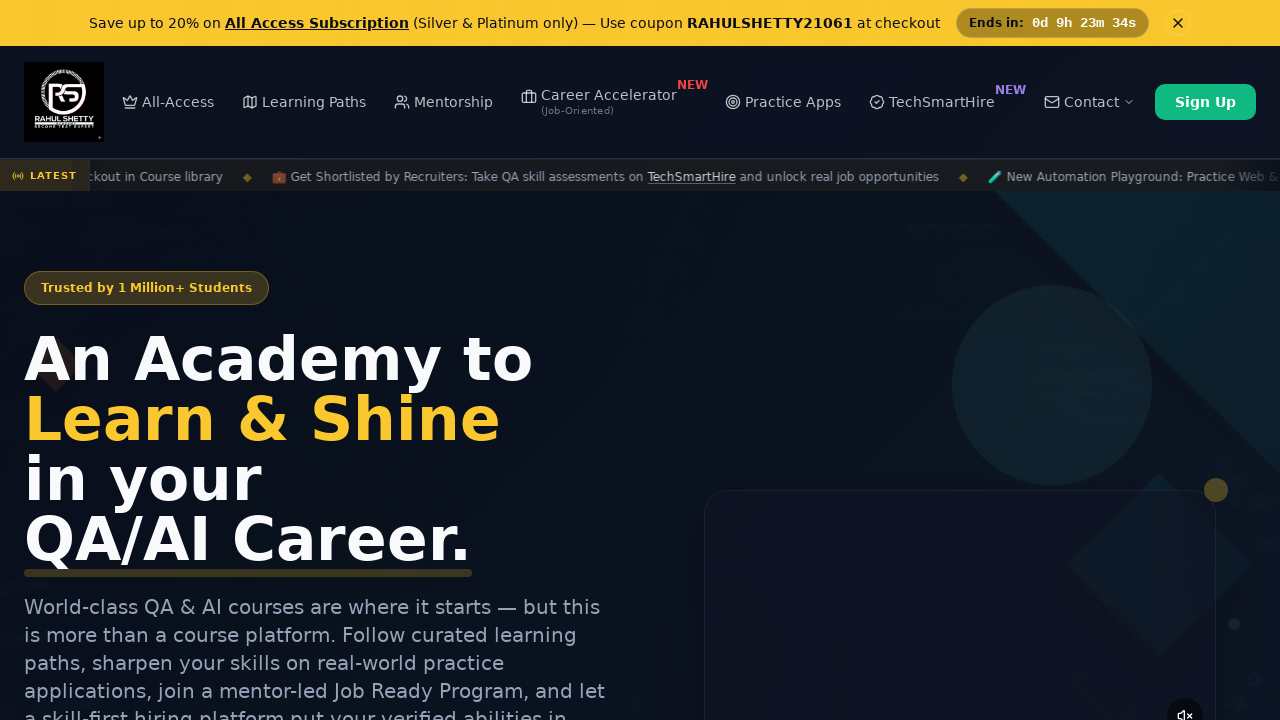

Retrieved page title: Rahul Shetty Academy | QA Automation, Playwright, AI Testing & Online Training
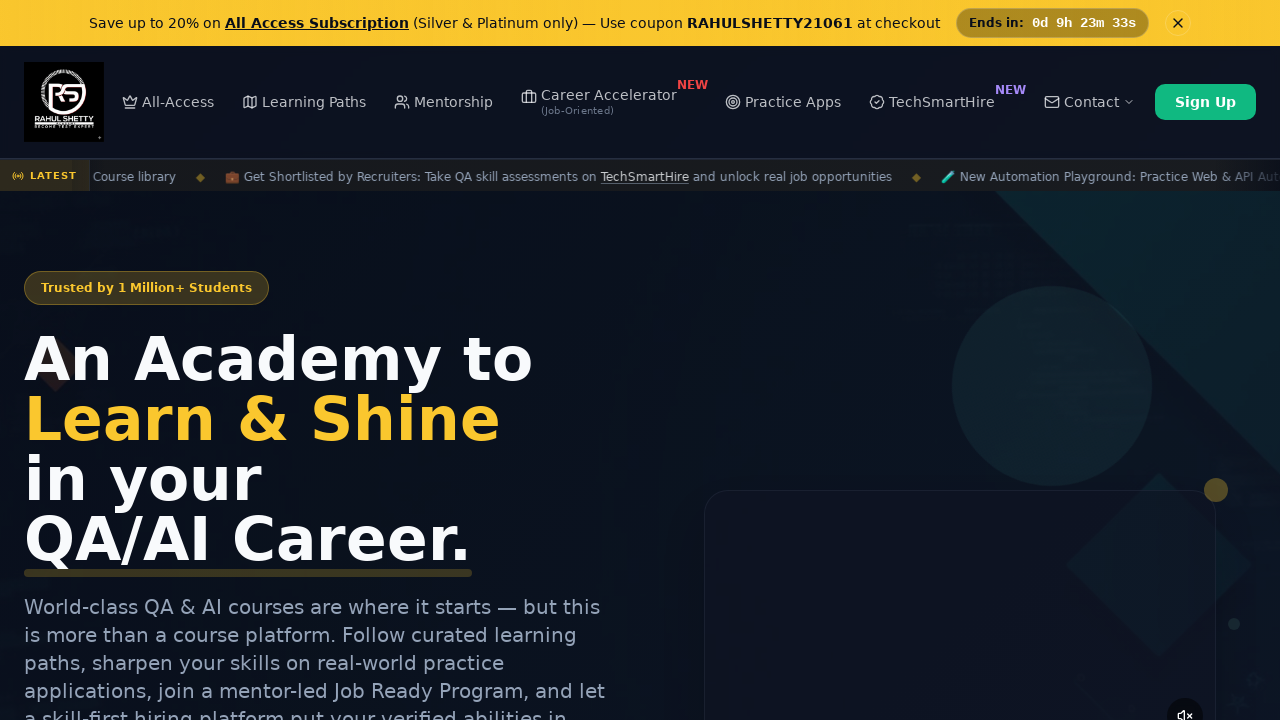

Printed page title to console: Rahul Shetty Academy | QA Automation, Playwright, AI Testing & Online Training
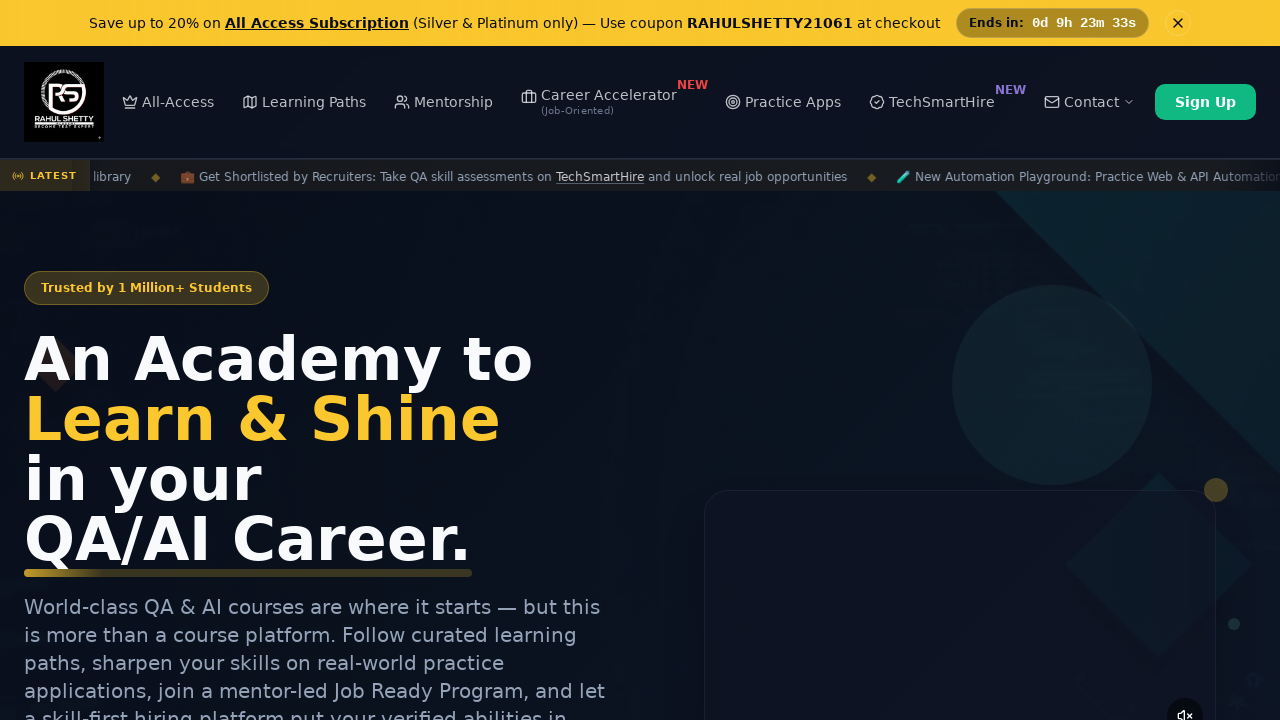

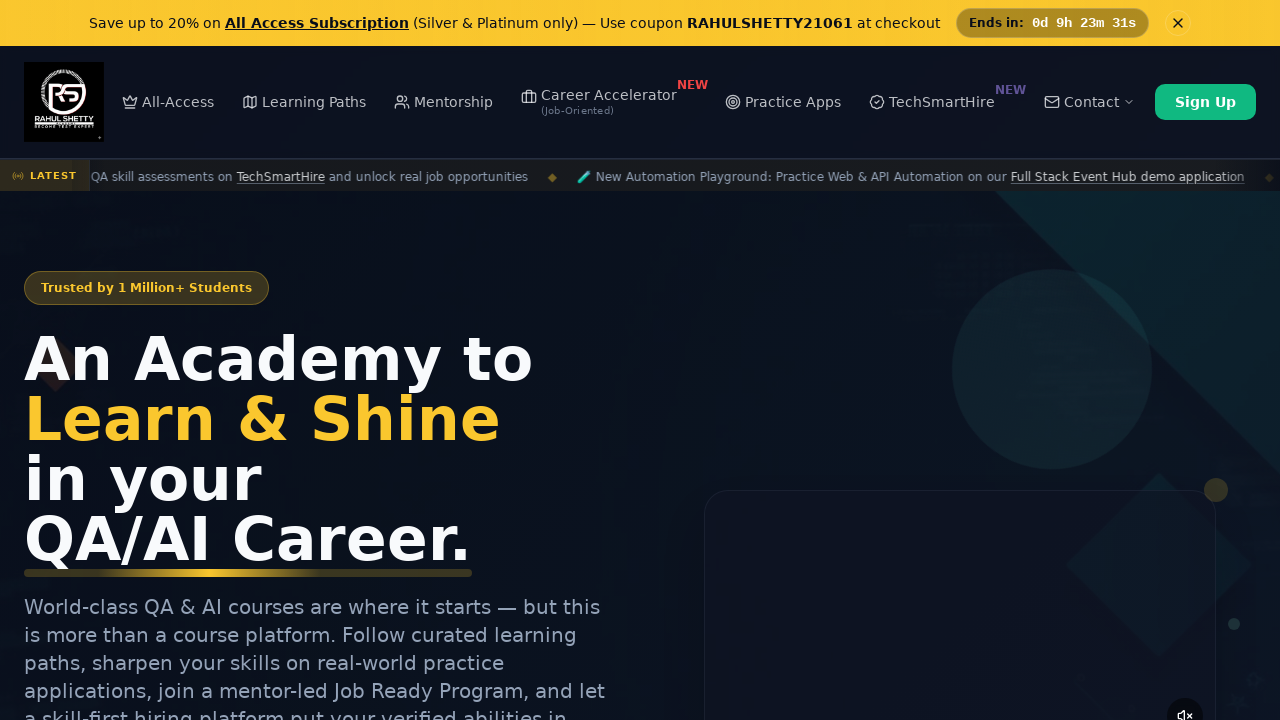